Tests autocomplete functionality on Formy website by navigating to the autocomplete page and typing text with keyboard actions

Starting URL: https://formy-project.herokuapp.com/

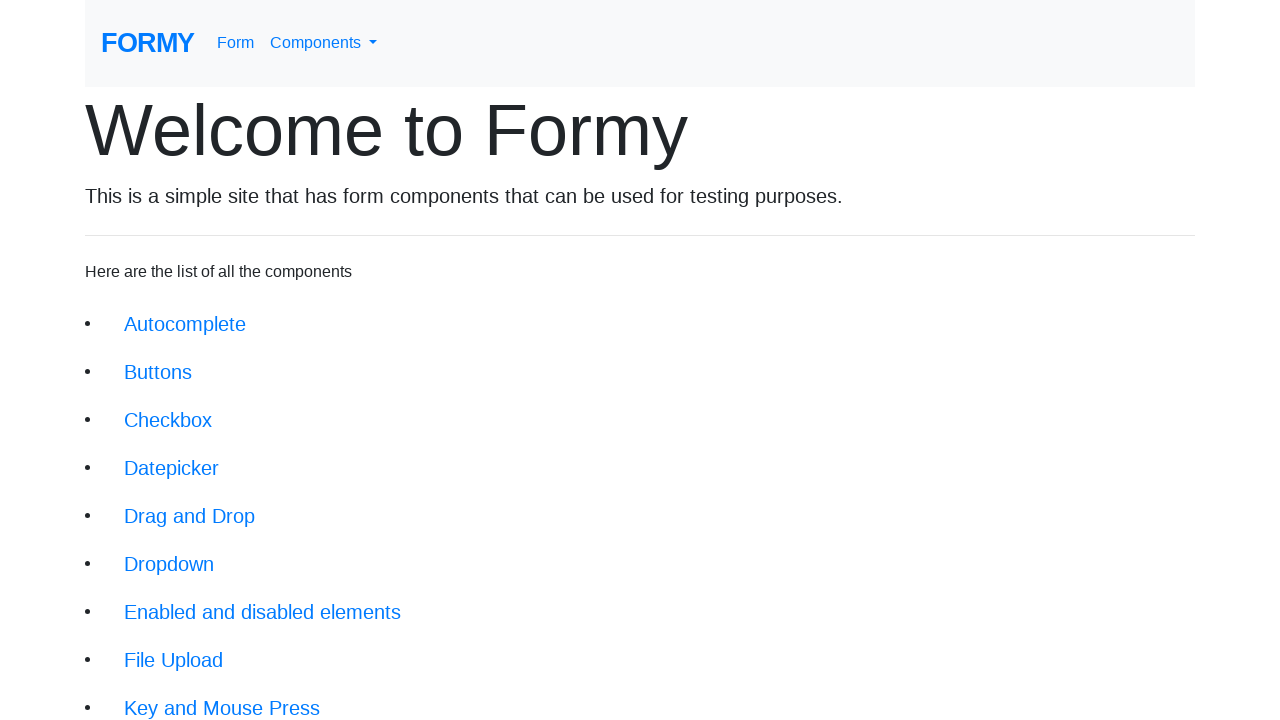

Clicked Autocomplete button to navigate to autocomplete page at (185, 324) on xpath=//a[@class='btn btn-lg' and text()='Autocomplete']
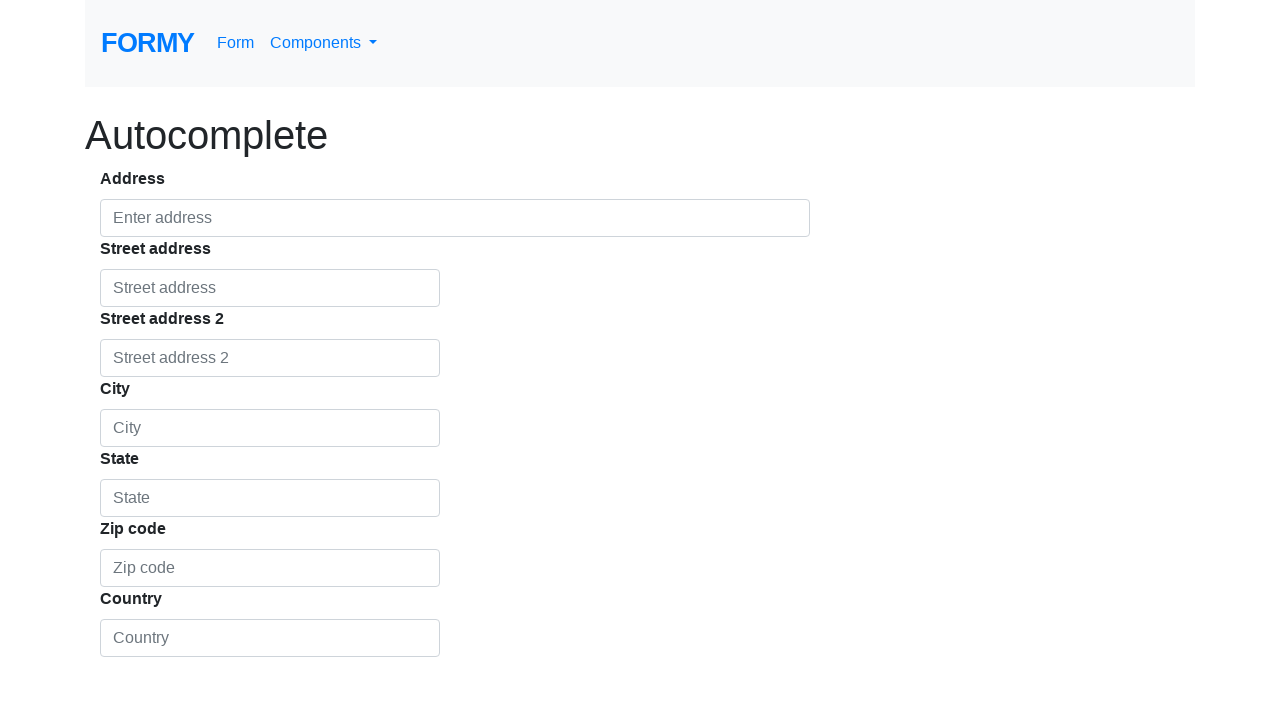

Filled autocomplete field with 'Raja' on #autocomplete
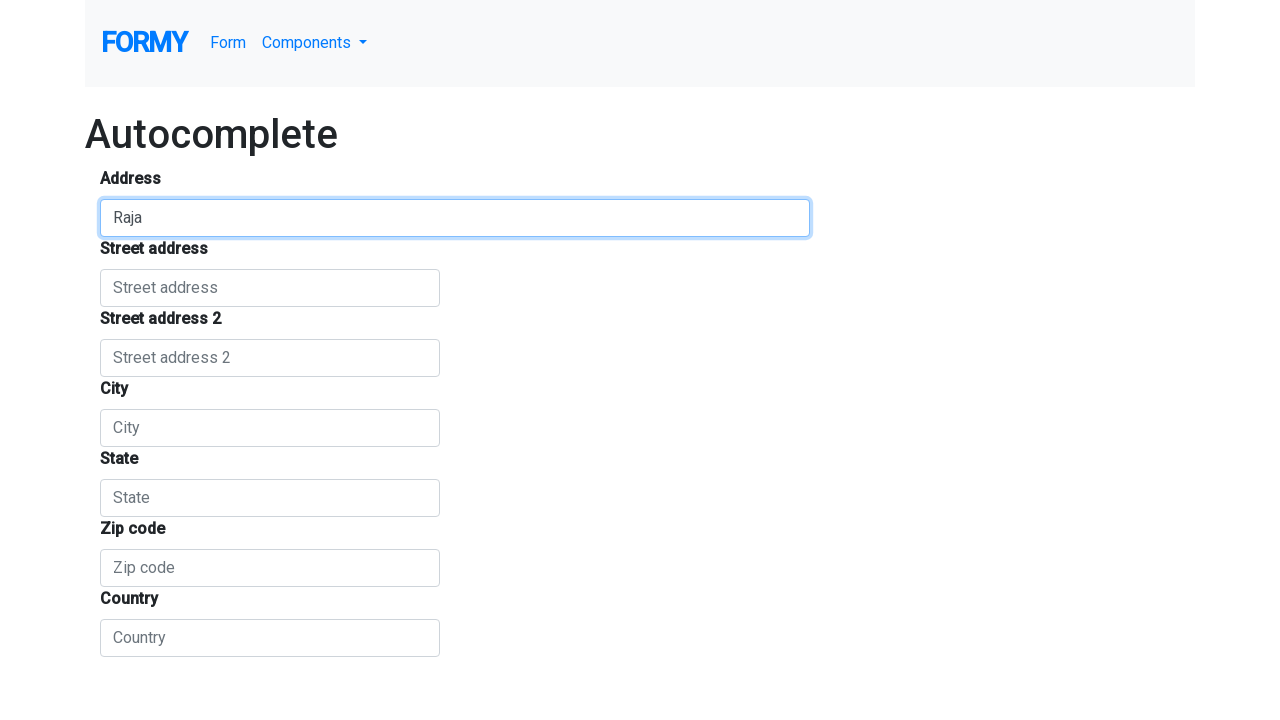

Pressed space key to trigger autocomplete suggestions on #autocomplete
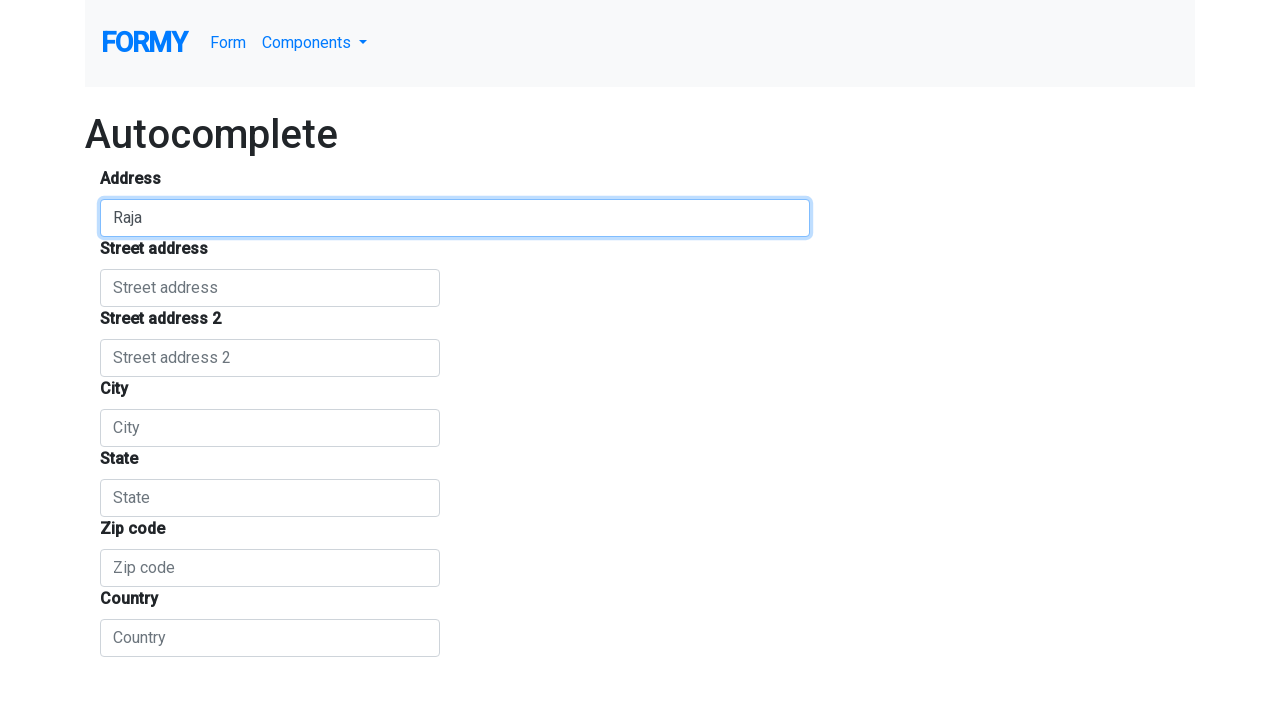

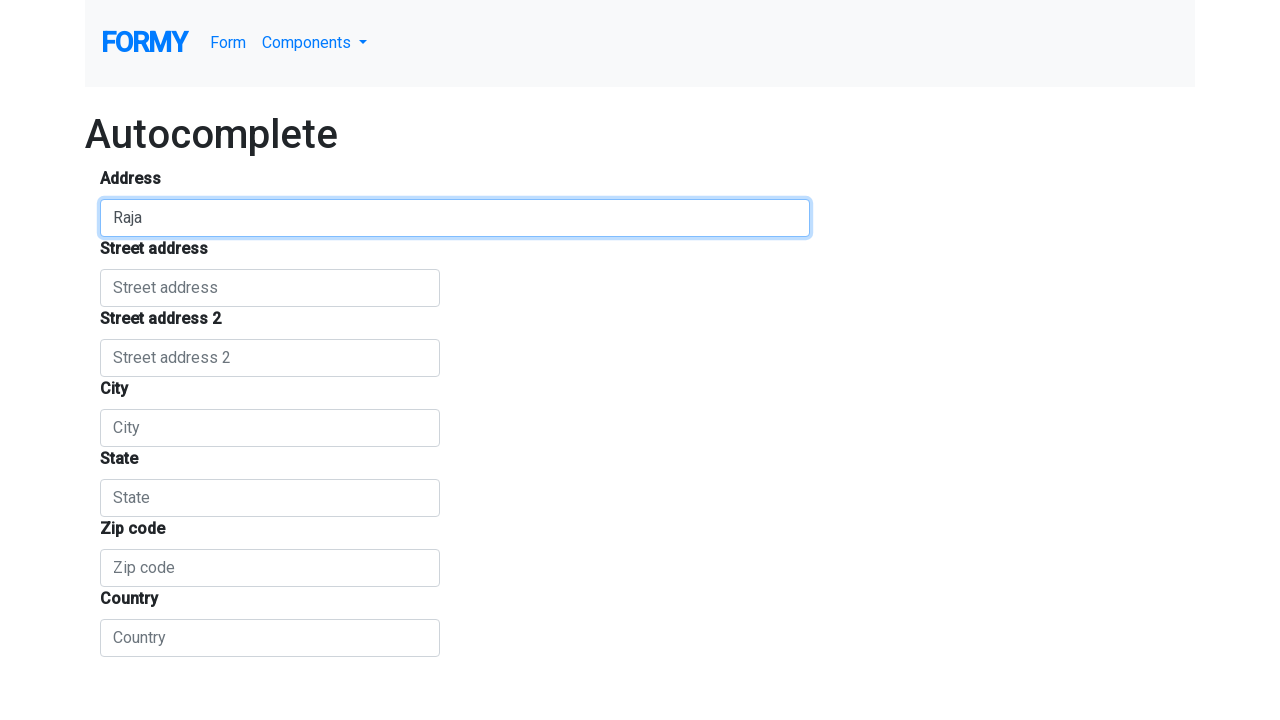